Navigates to the Interactions section by clicking on the Interactions card

Starting URL: https://demoqa.com/

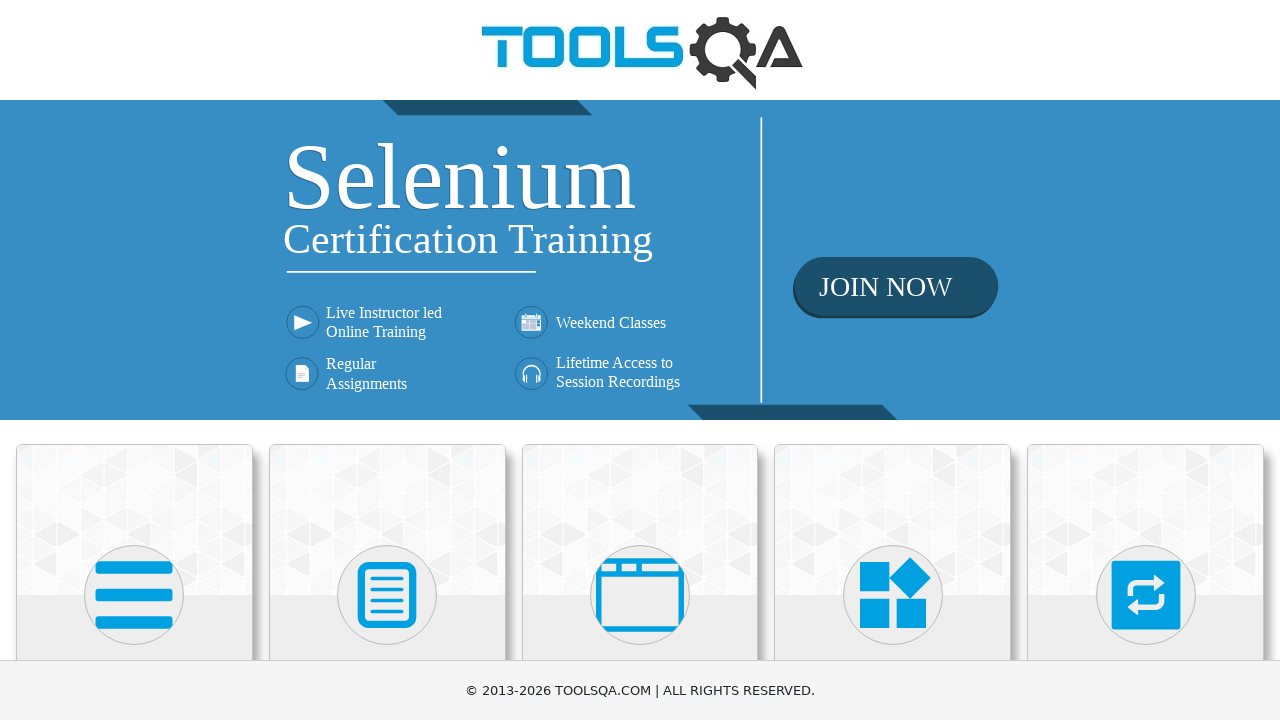

Located all card elements on the page
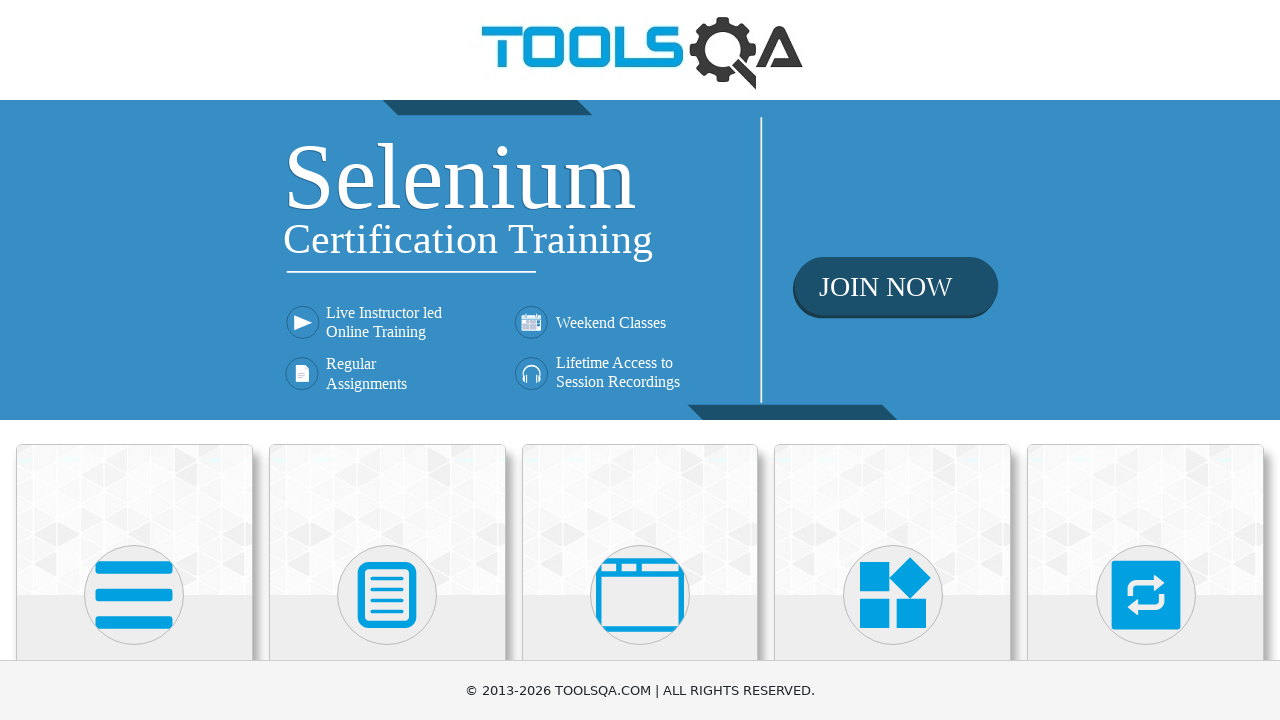

Scrolled Interactions card into view
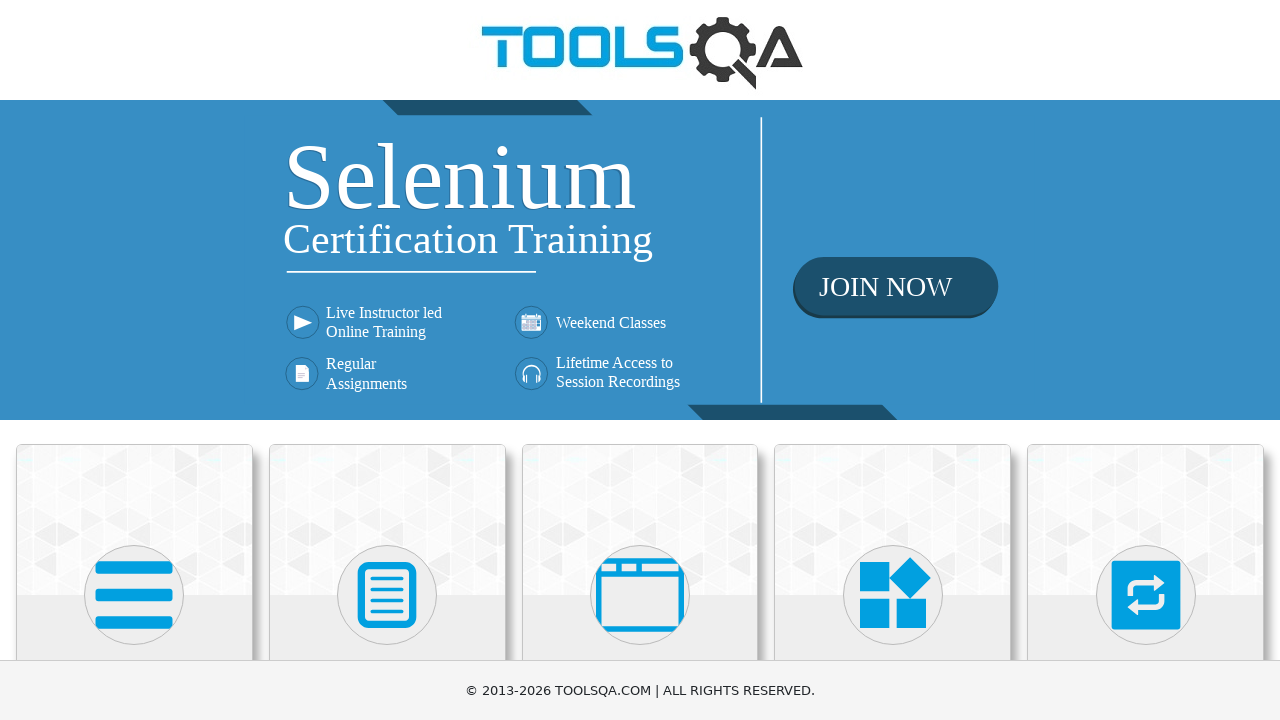

Clicked on the Interactions card at (1146, 360) on .card-body >> nth=4
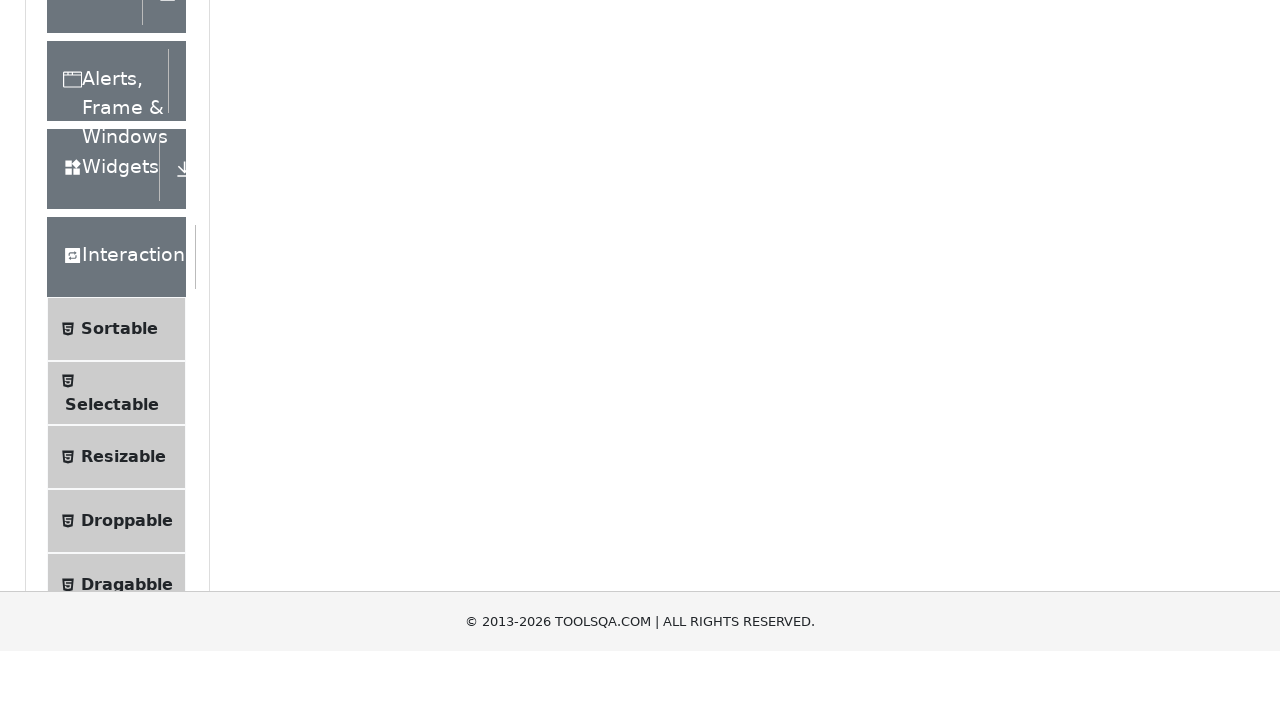

Verified navigation to Interactions section at https://demoqa.com/interaction
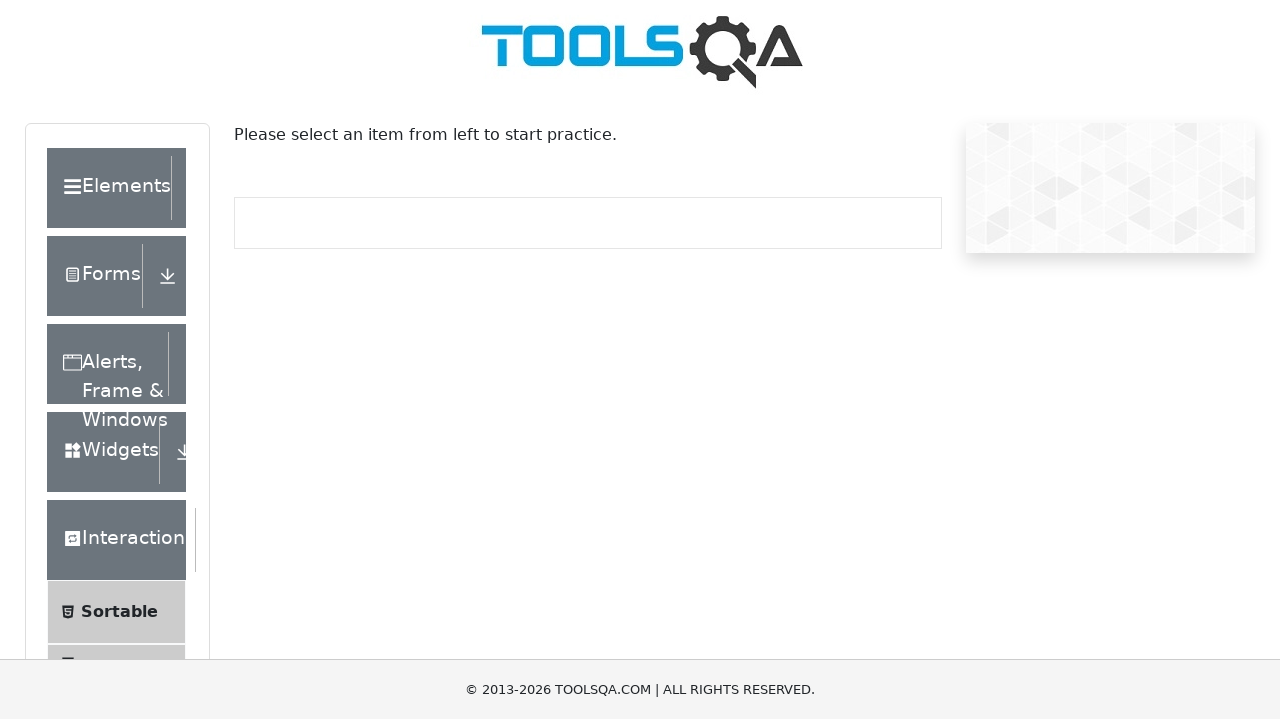

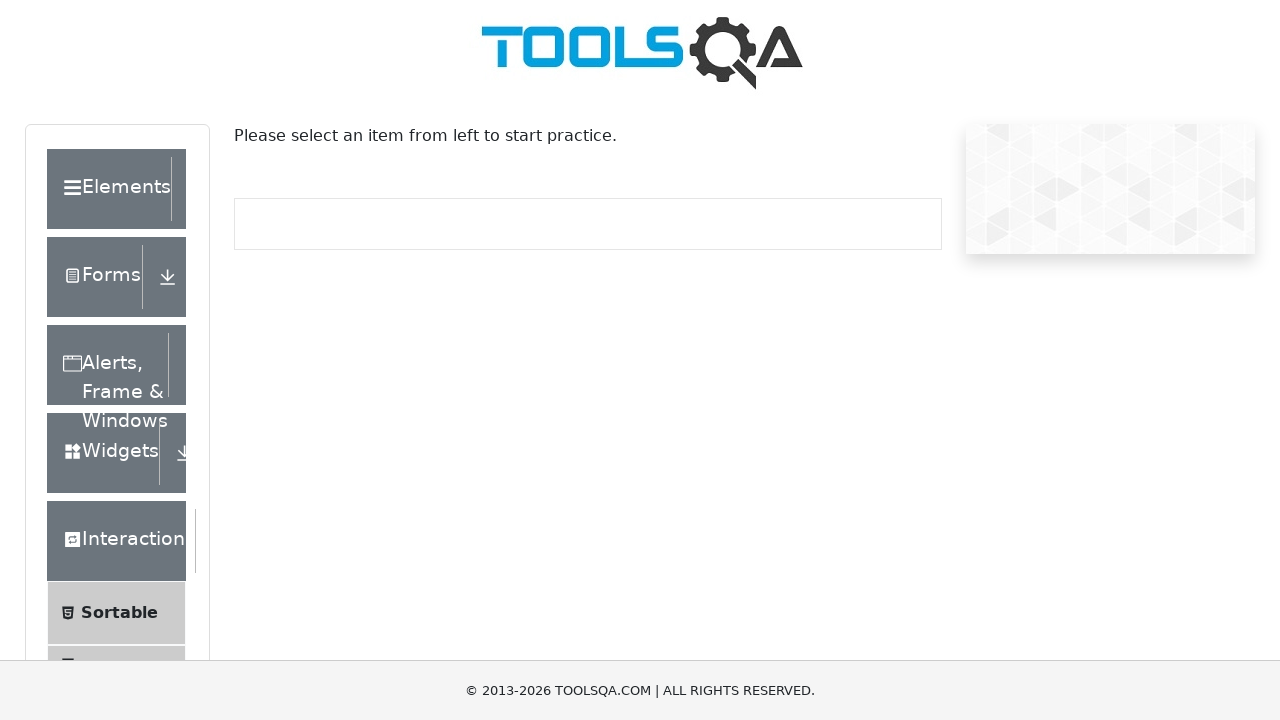